Tests that the toggle-all checkbox state updates correctly when individual items are completed or cleared.

Starting URL: https://demo.playwright.dev/todomvc

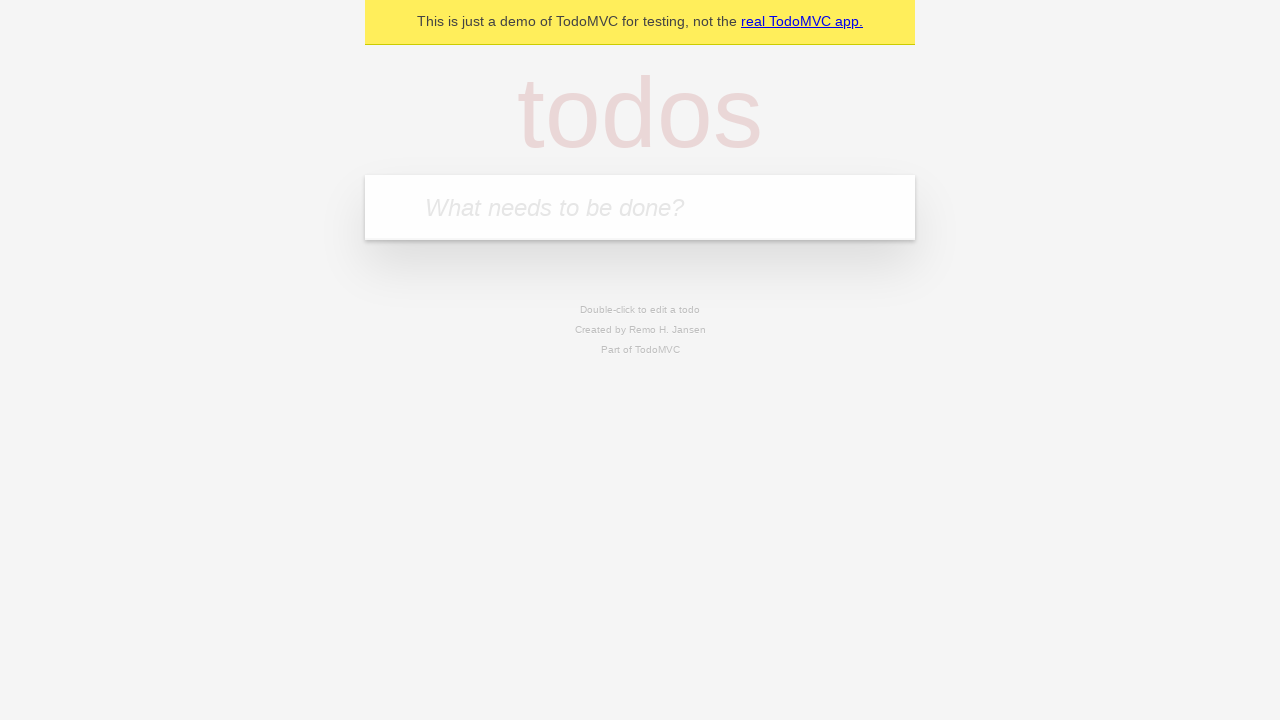

Filled todo input with 'buy some cheese' on internal:attr=[placeholder="What needs to be done?"i]
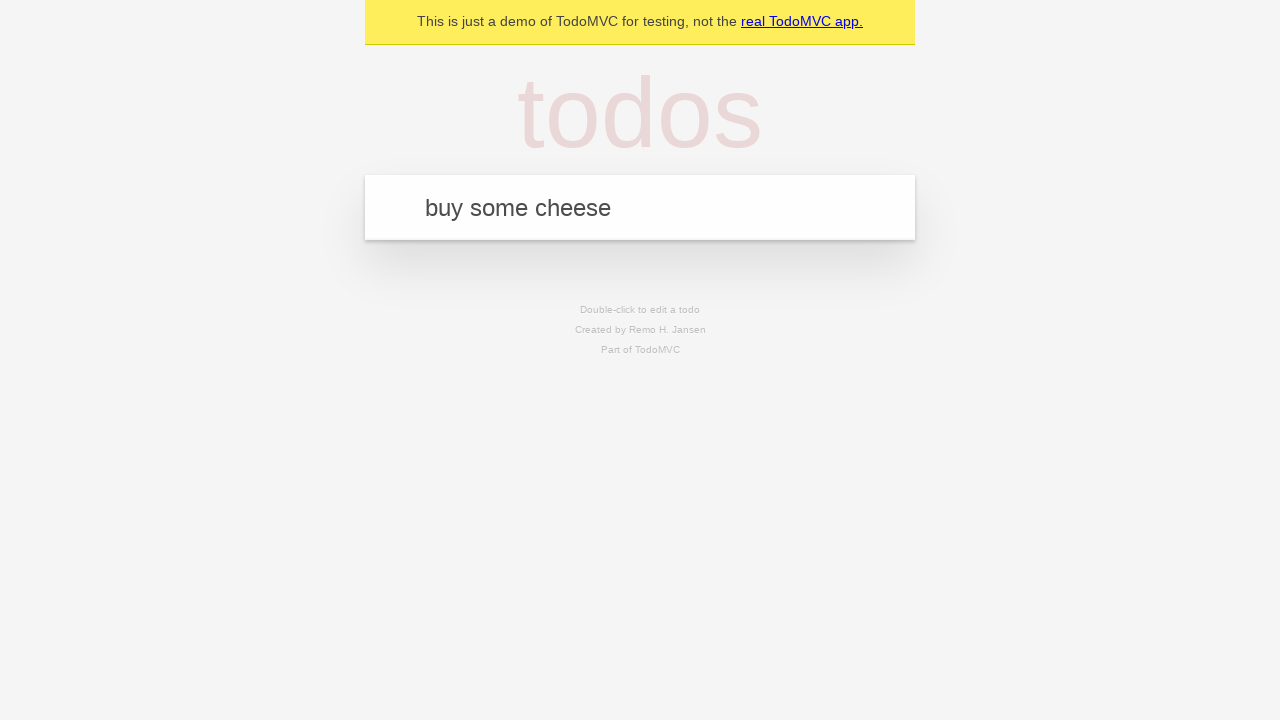

Pressed Enter to add first todo on internal:attr=[placeholder="What needs to be done?"i]
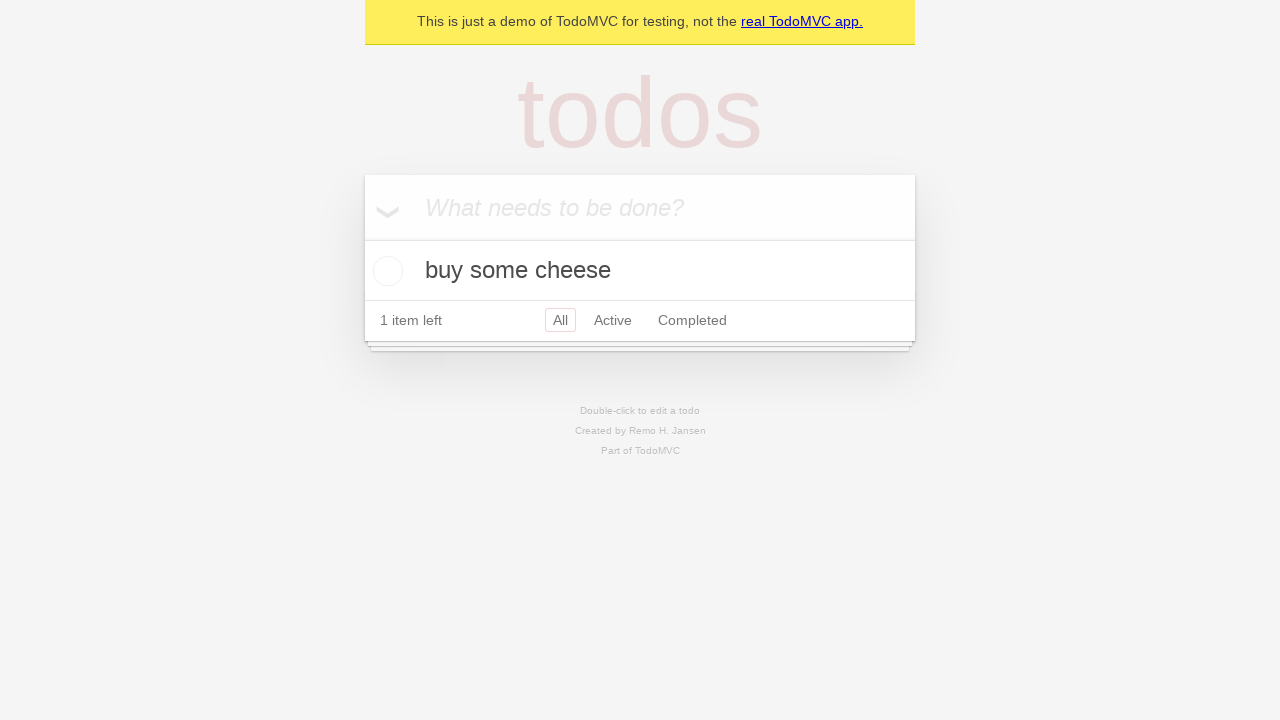

Filled todo input with 'feed the cat' on internal:attr=[placeholder="What needs to be done?"i]
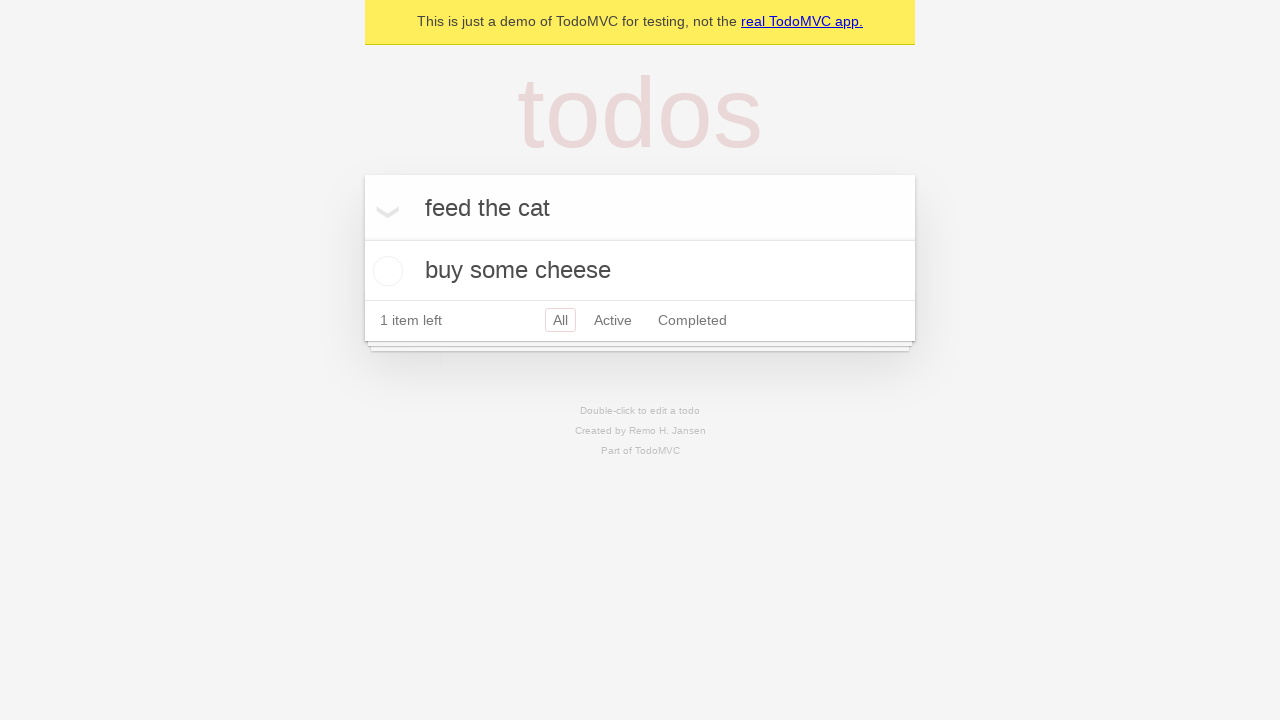

Pressed Enter to add second todo on internal:attr=[placeholder="What needs to be done?"i]
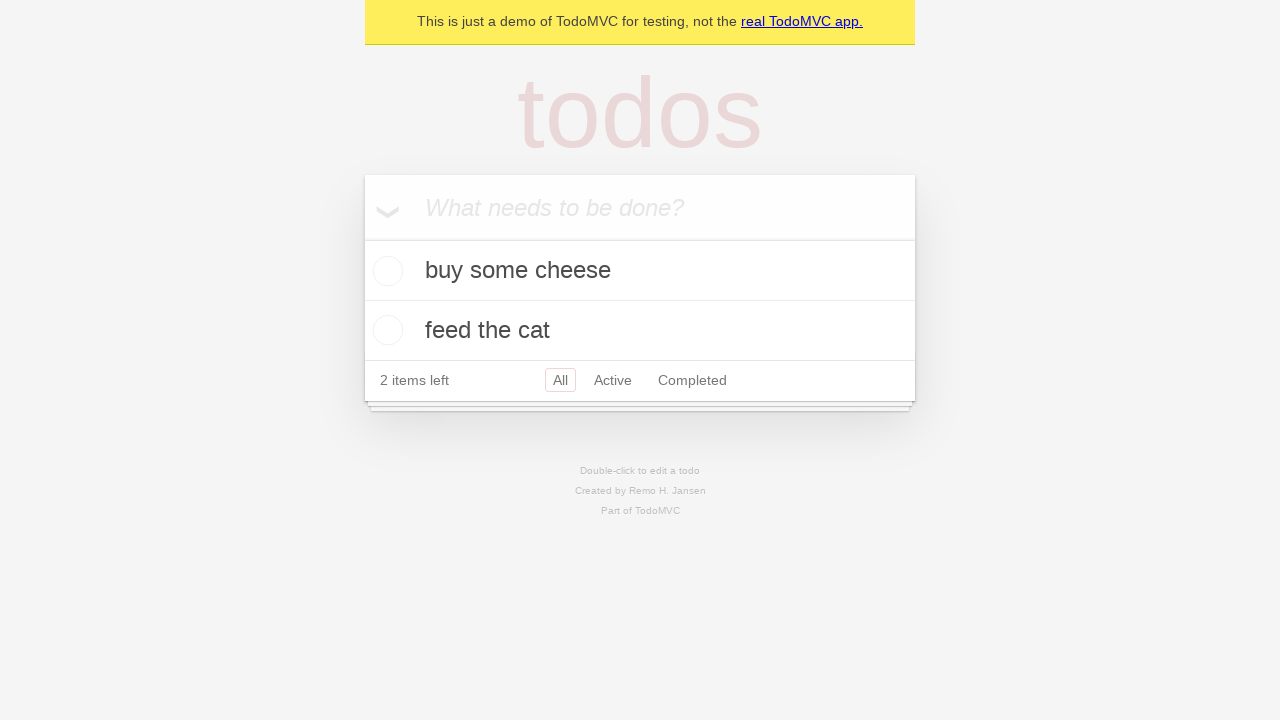

Filled todo input with 'book a doctors appointment' on internal:attr=[placeholder="What needs to be done?"i]
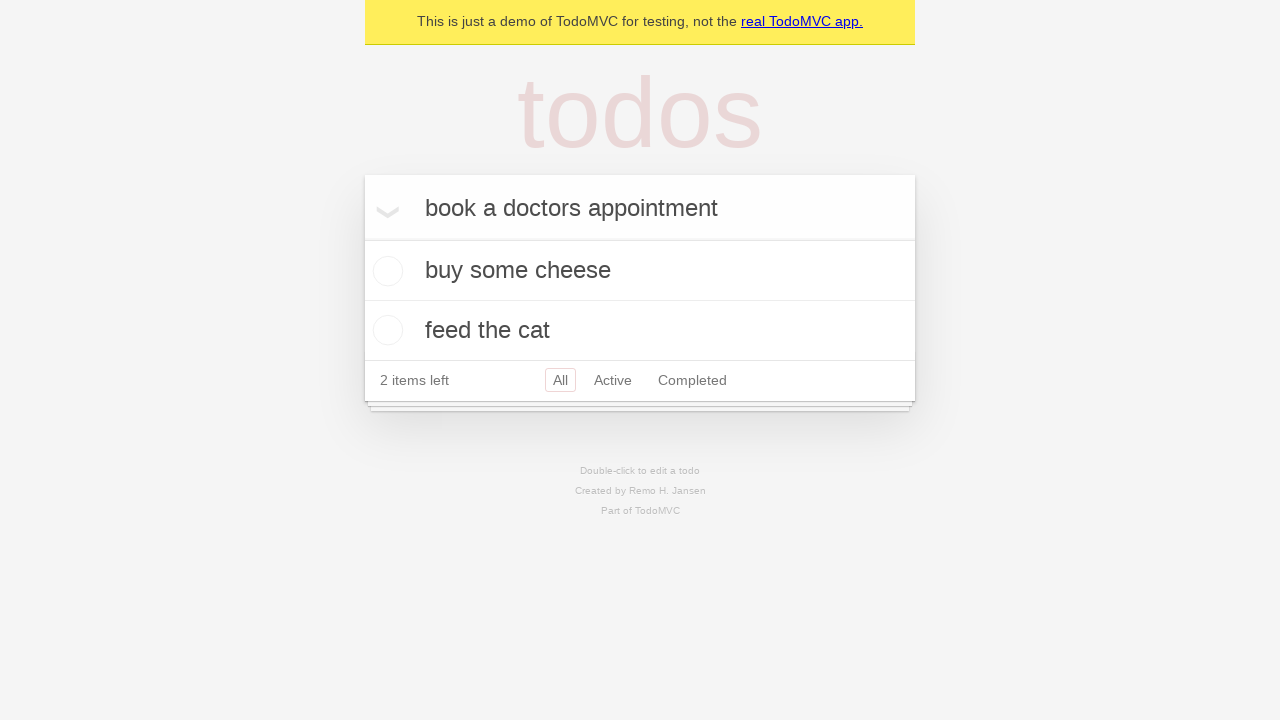

Pressed Enter to add third todo on internal:attr=[placeholder="What needs to be done?"i]
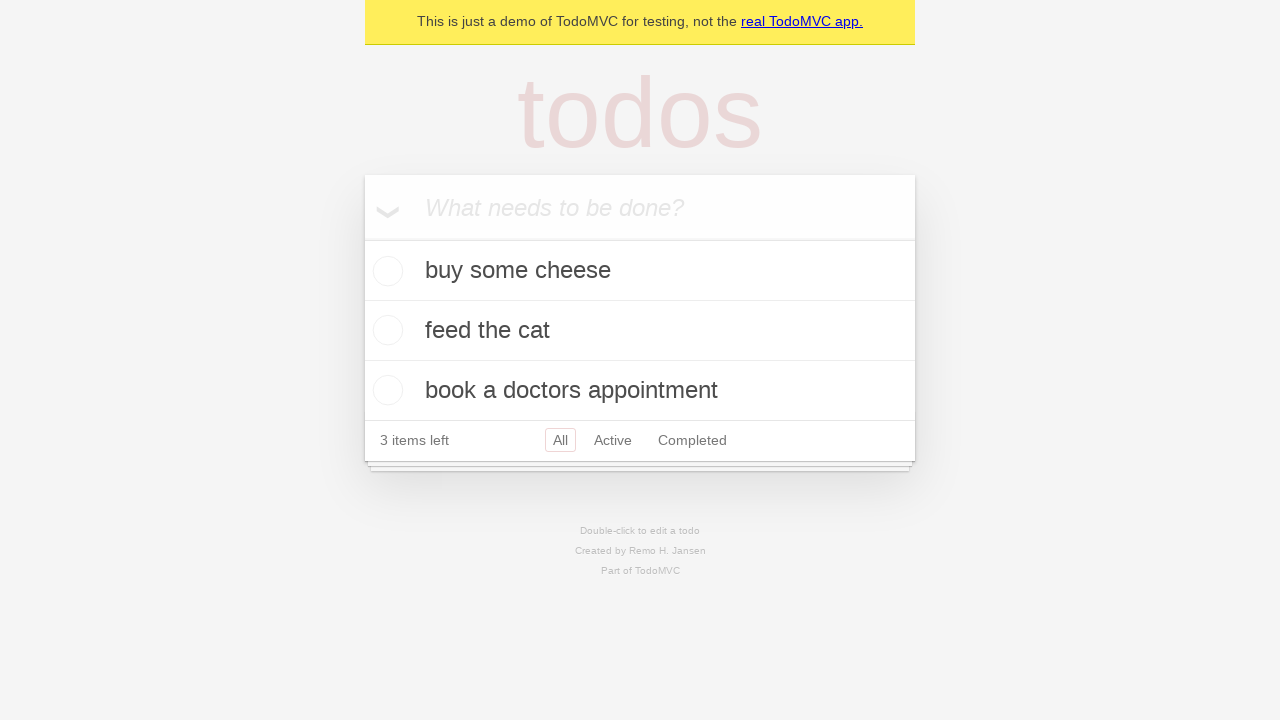

Checked toggle-all checkbox to complete all todos at (362, 238) on .toggle-all
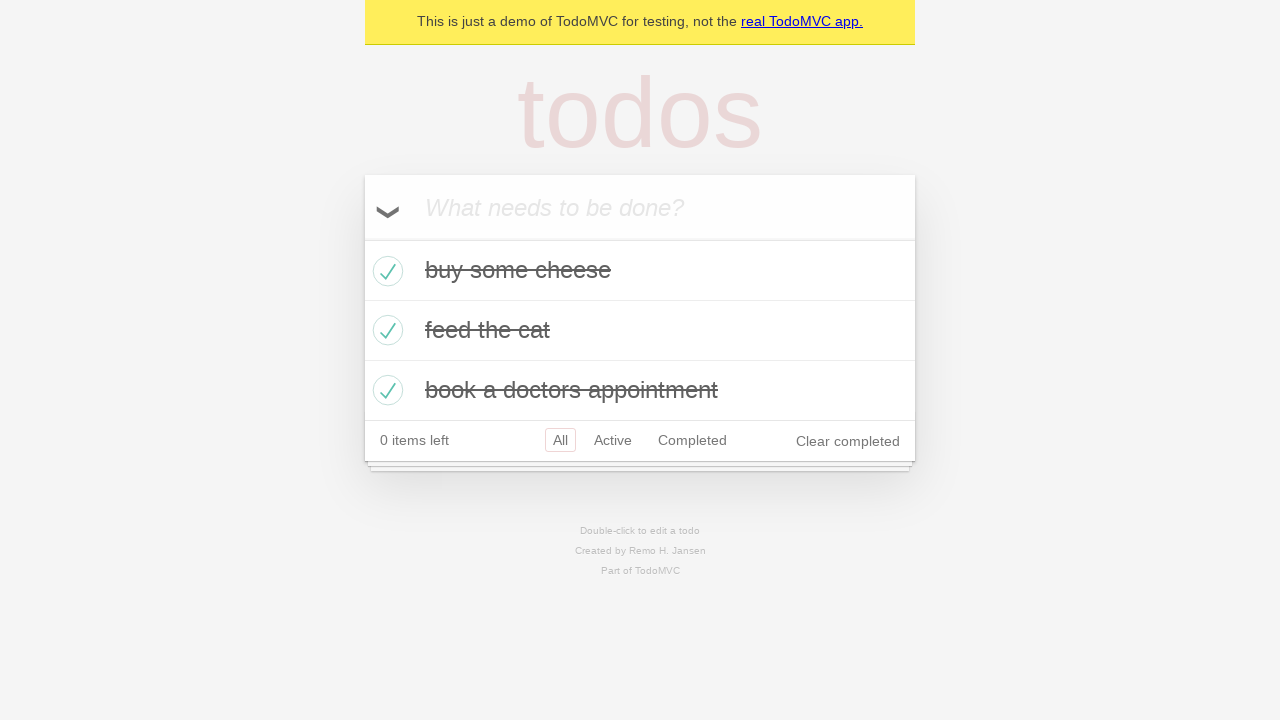

Unchecked first todo to mark it as incomplete at (385, 271) on .todo-list li >> nth=0 >> .toggle
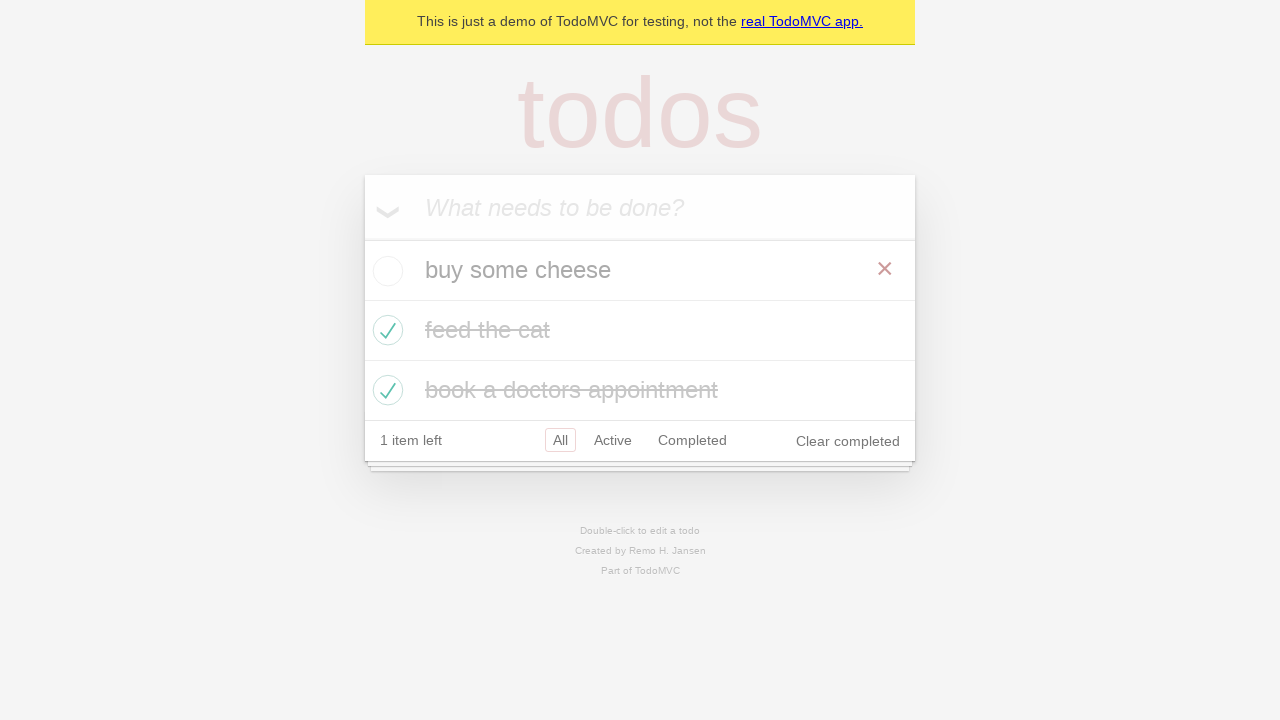

Checked first todo again to mark it as complete at (385, 271) on .todo-list li >> nth=0 >> .toggle
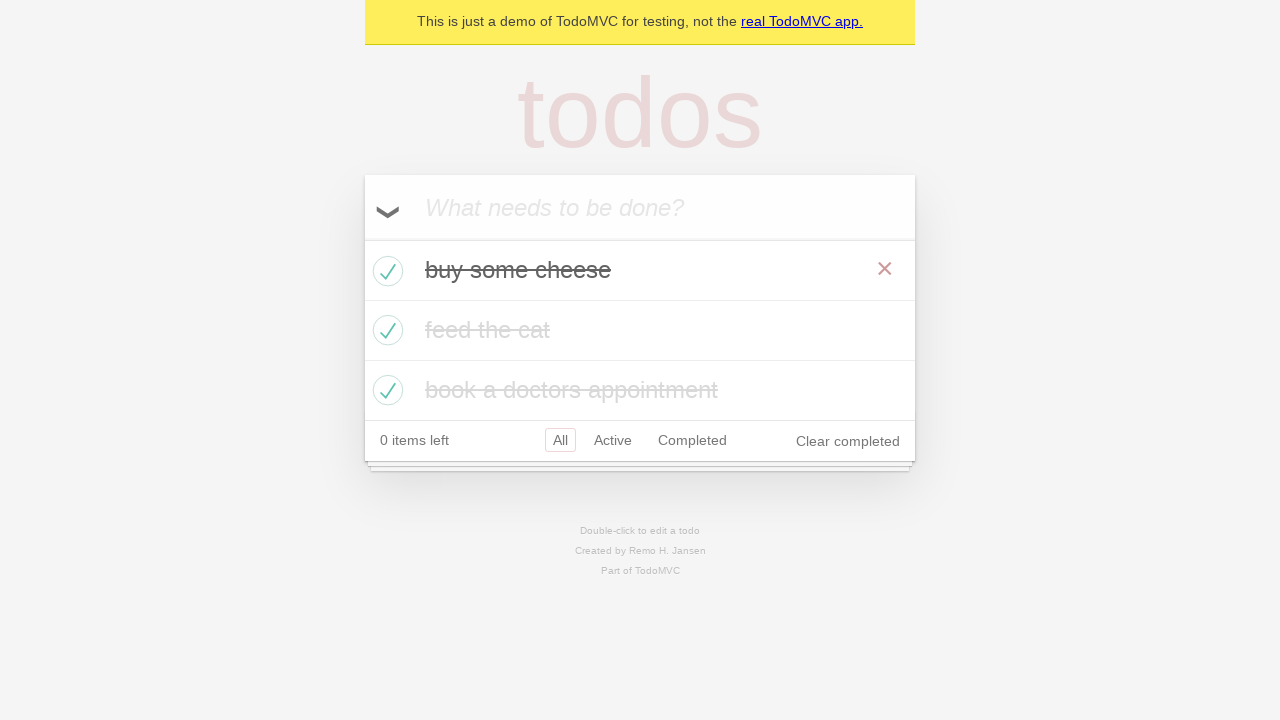

Toggle-all checkbox is checked since all todos are completed
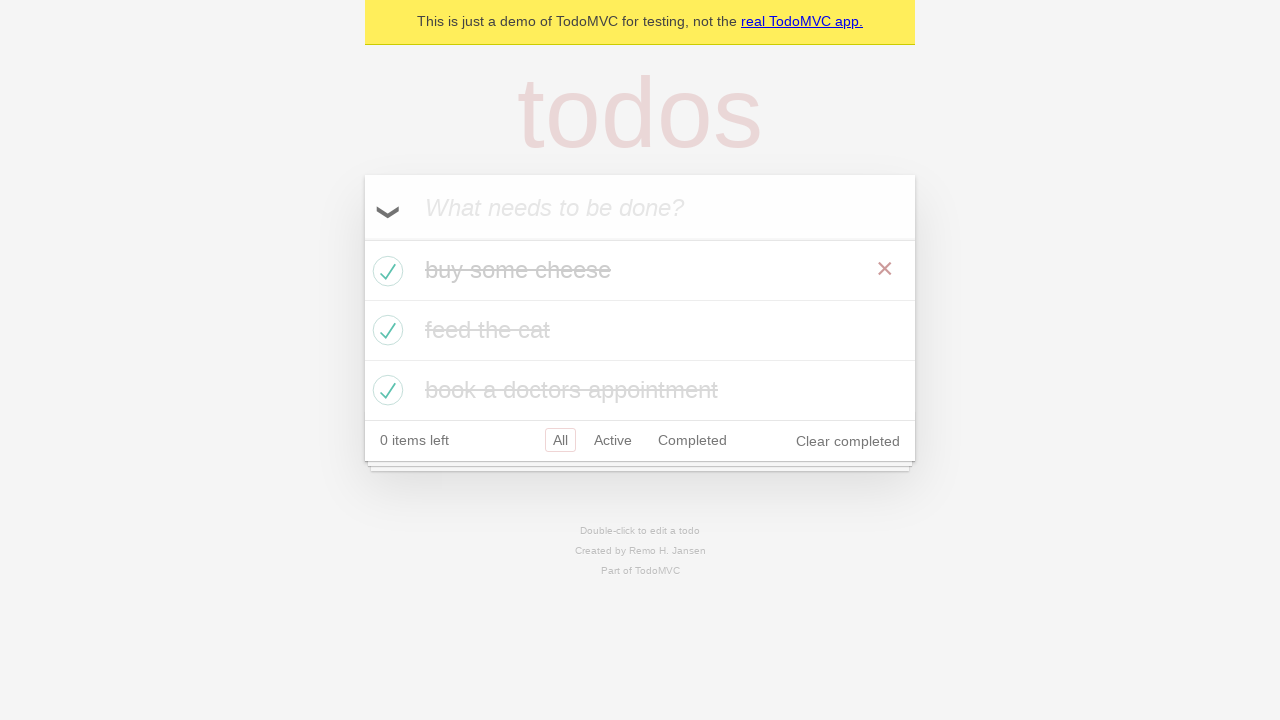

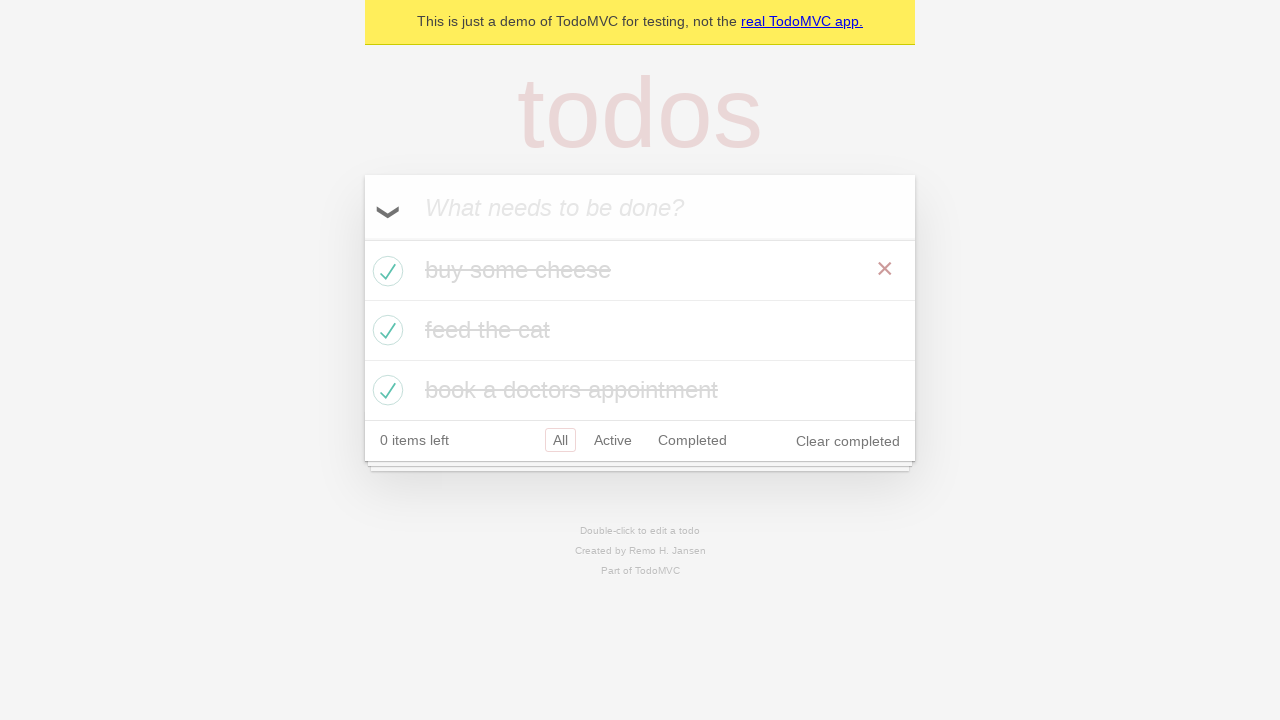